Tests checkbox interaction by finding all checkboxes on a test automation practice page and clicking each one to select them.

Starting URL: https://testautomationpractice.blogspot.com/

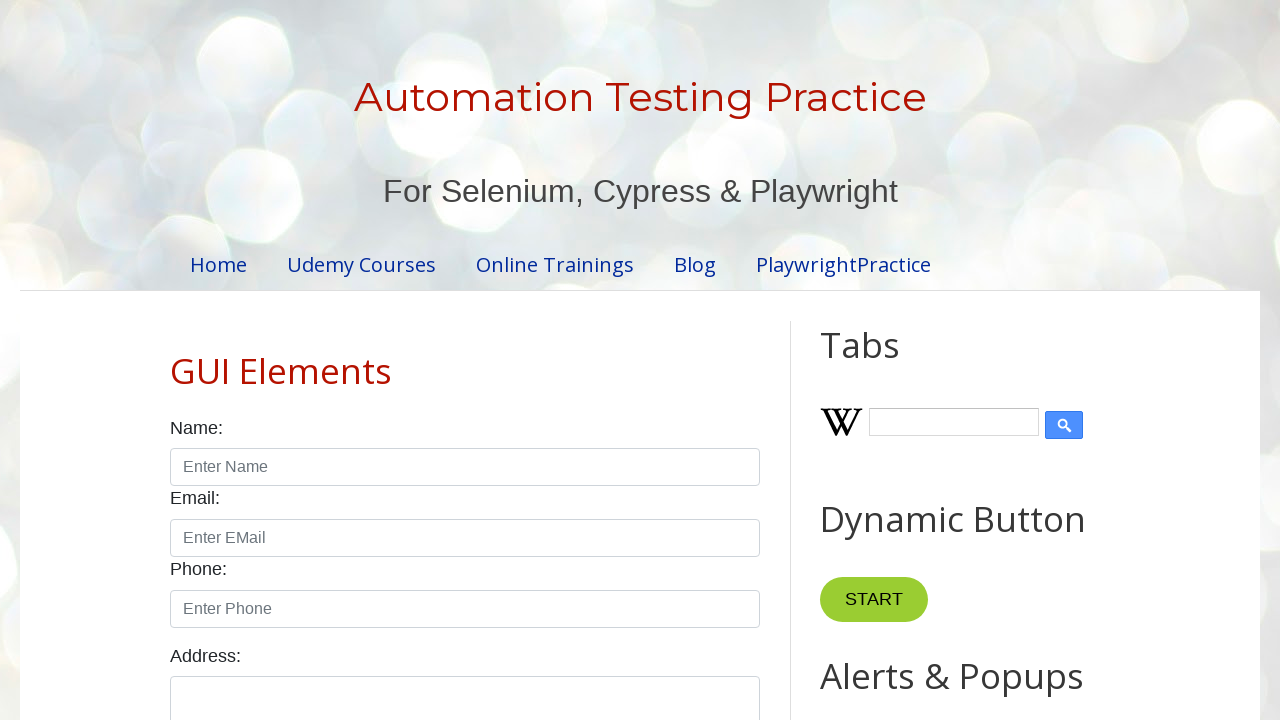

Navigated to test automation practice page
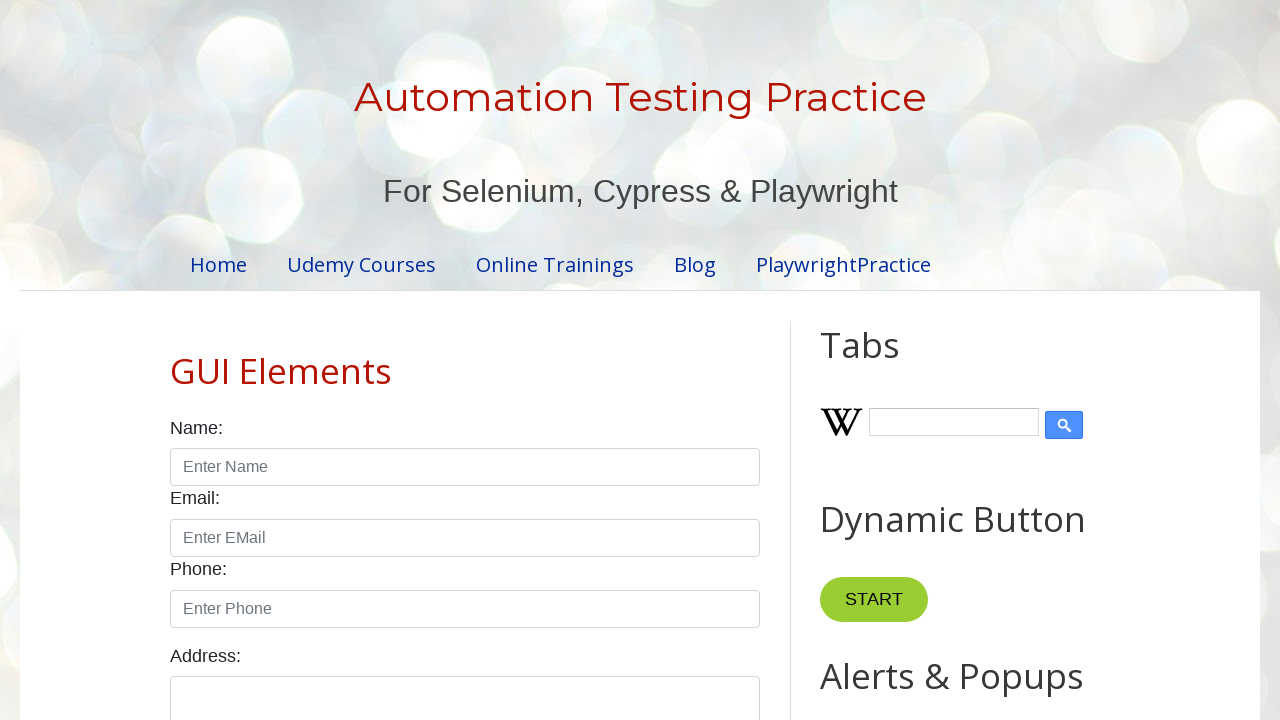

Waited for checkboxes to load on the page
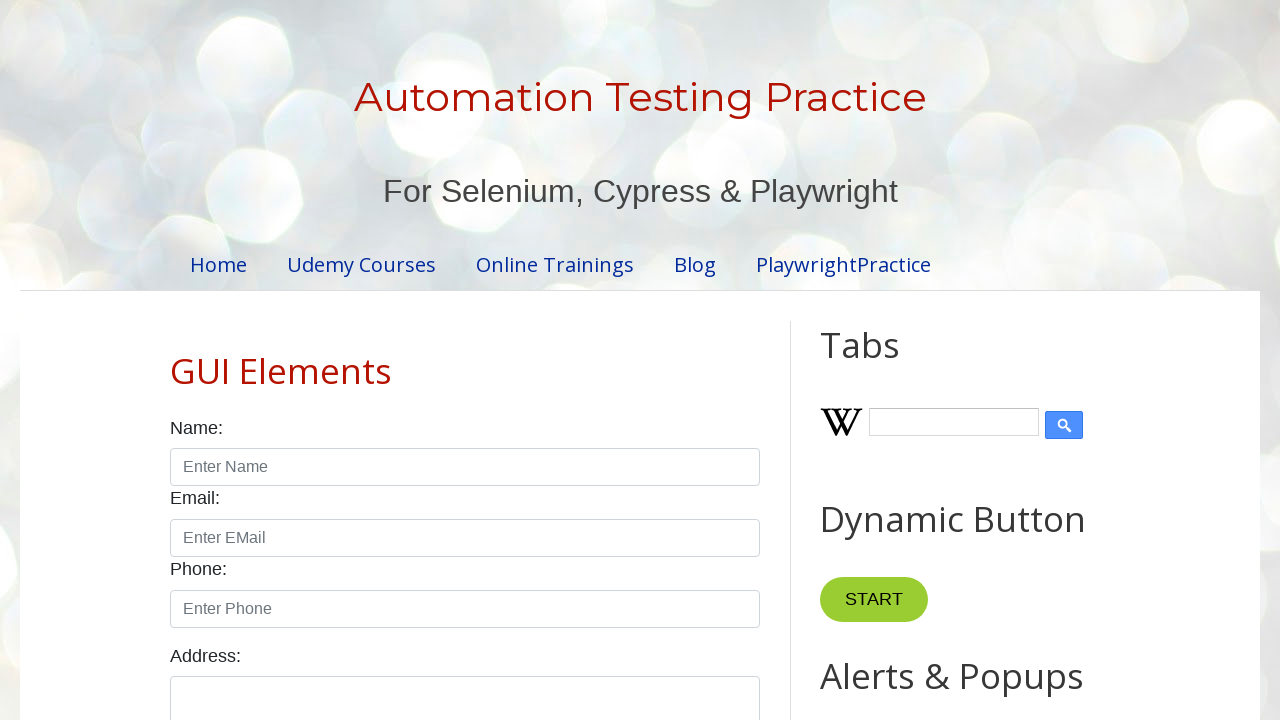

Located all checkboxes with form-check-input class
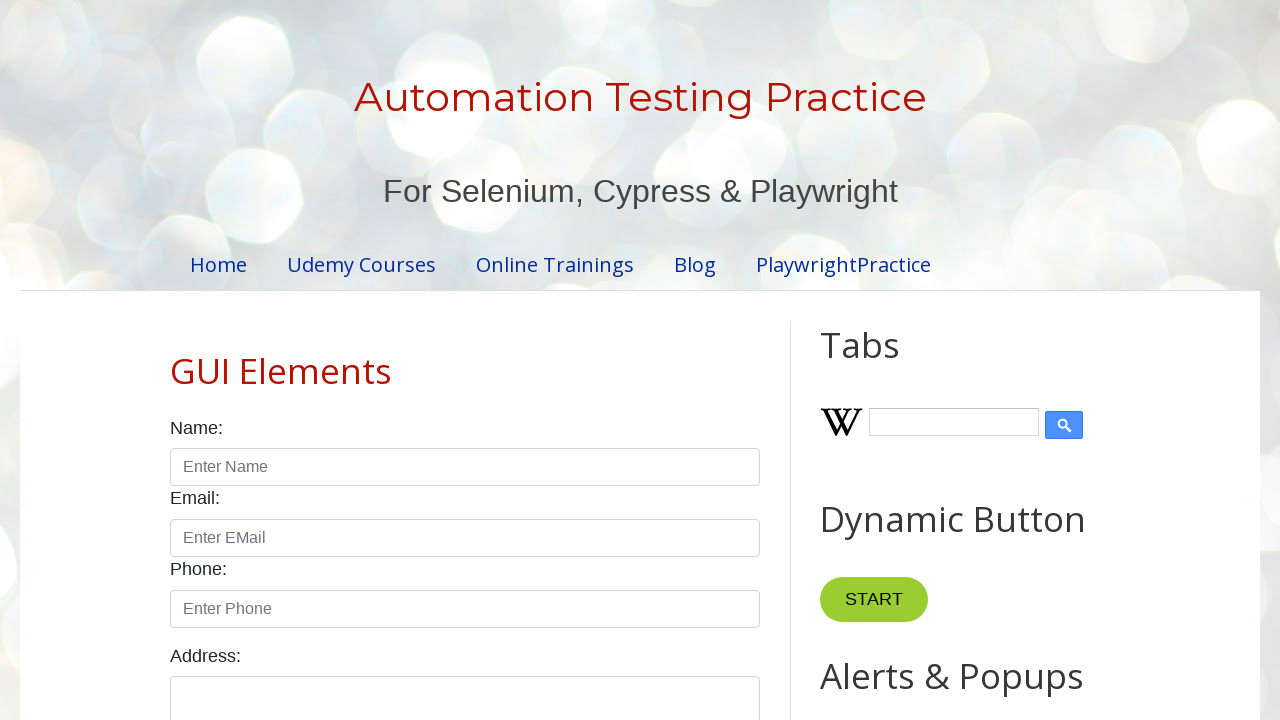

Found 7 checkboxes on the page
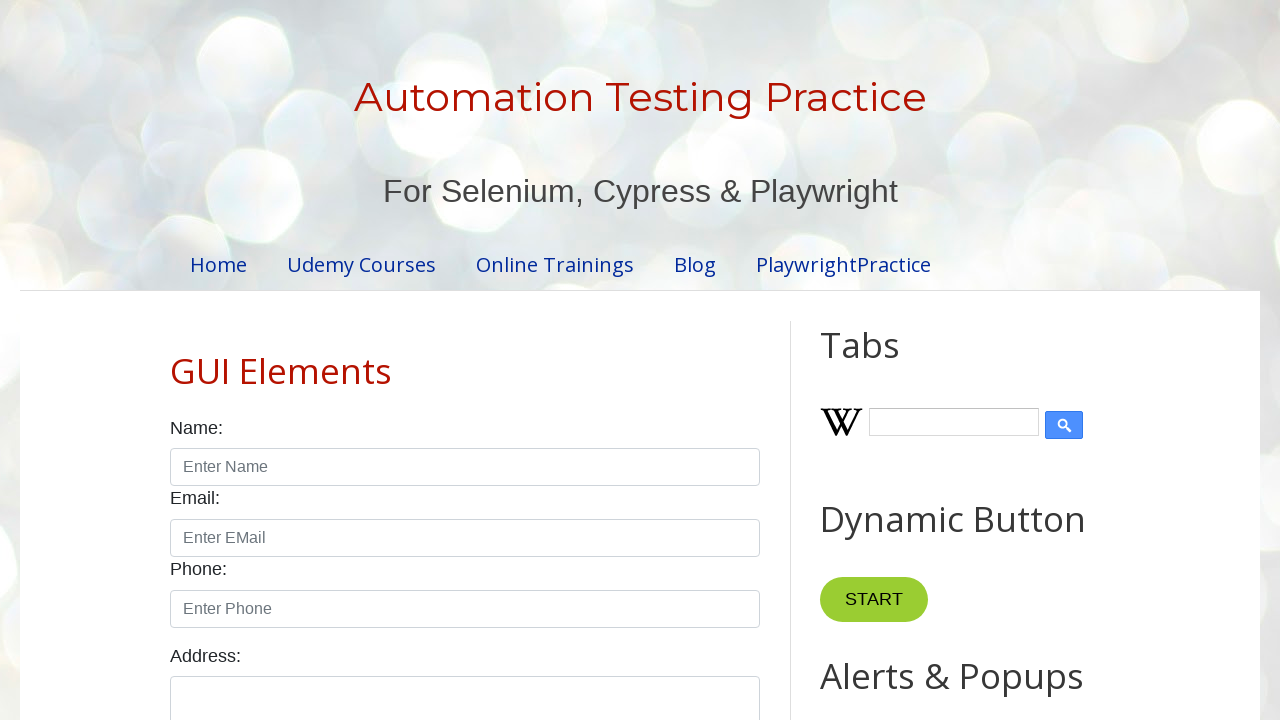

Clicked checkbox 1 of 7 at (176, 360) on input.form-check-input[type='checkbox'] >> nth=0
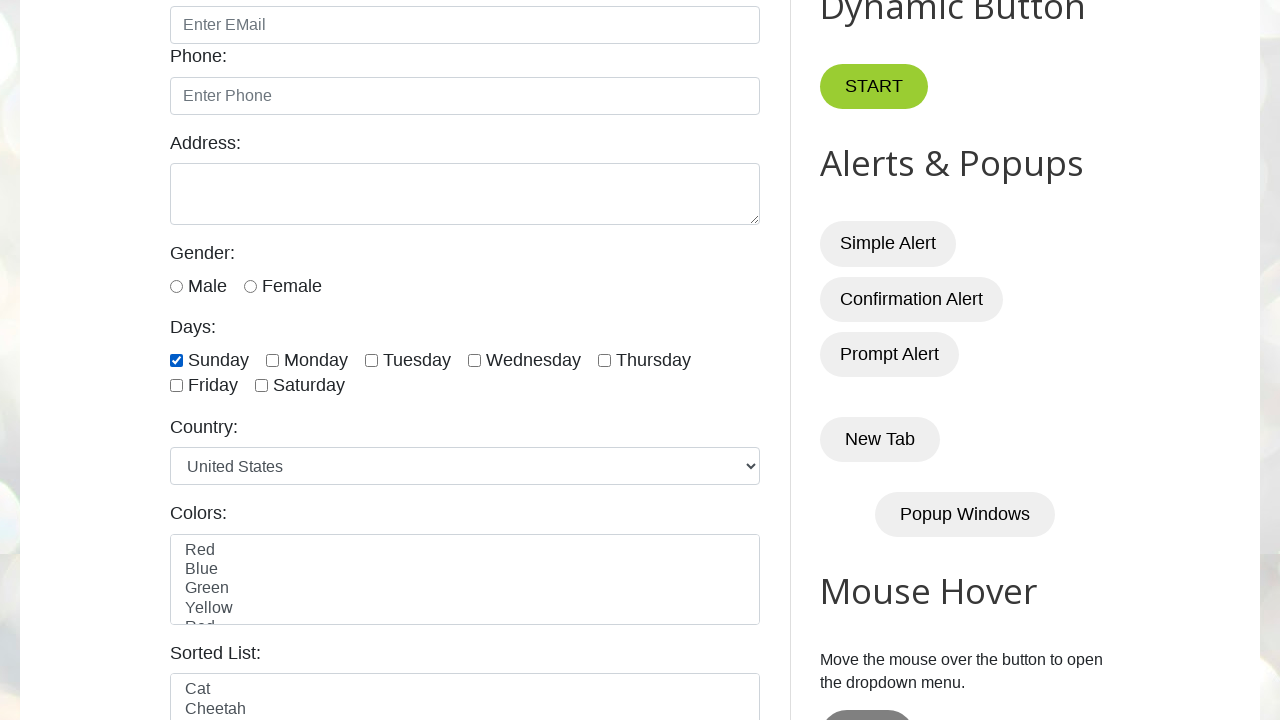

Clicked checkbox 2 of 7 at (272, 360) on input.form-check-input[type='checkbox'] >> nth=1
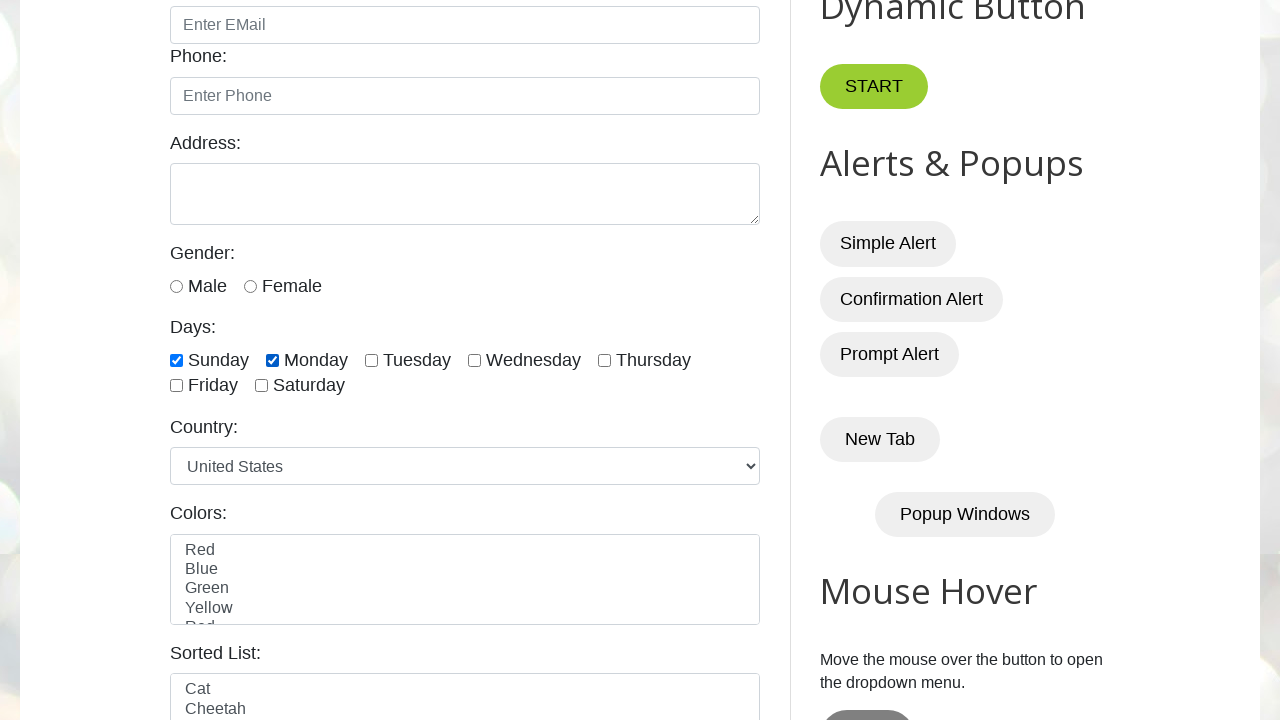

Clicked checkbox 3 of 7 at (372, 360) on input.form-check-input[type='checkbox'] >> nth=2
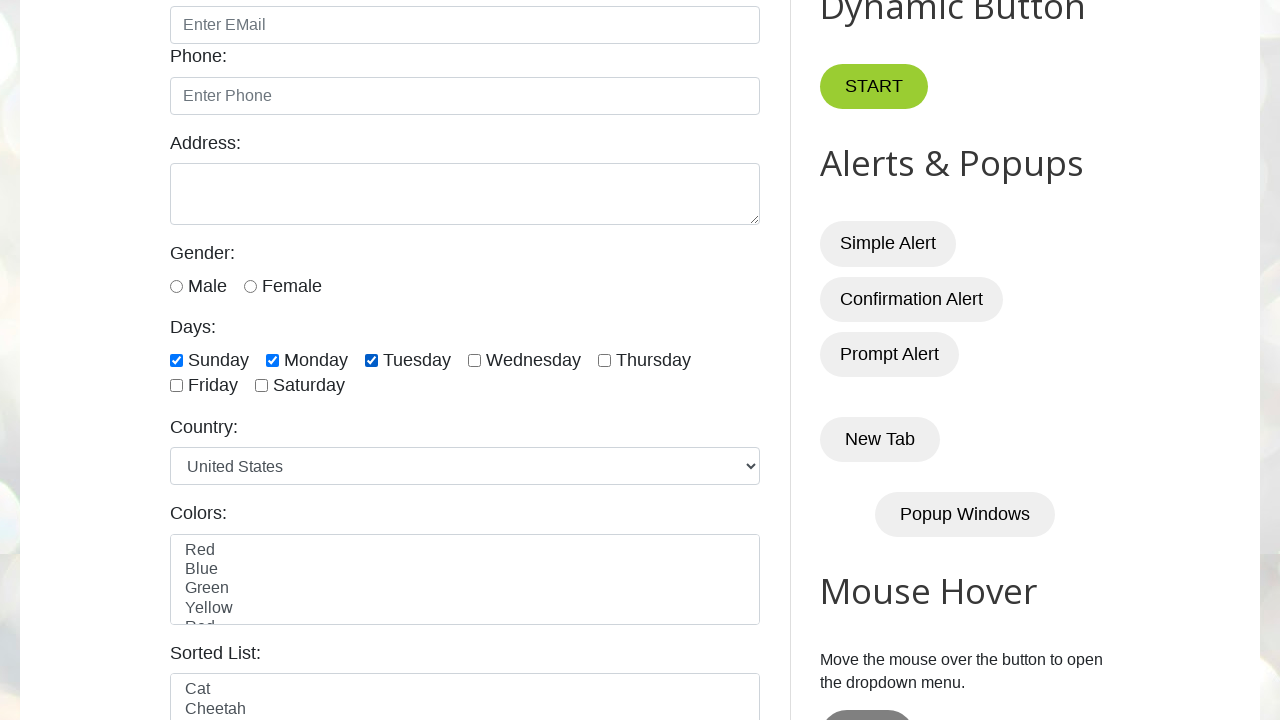

Clicked checkbox 4 of 7 at (474, 360) on input.form-check-input[type='checkbox'] >> nth=3
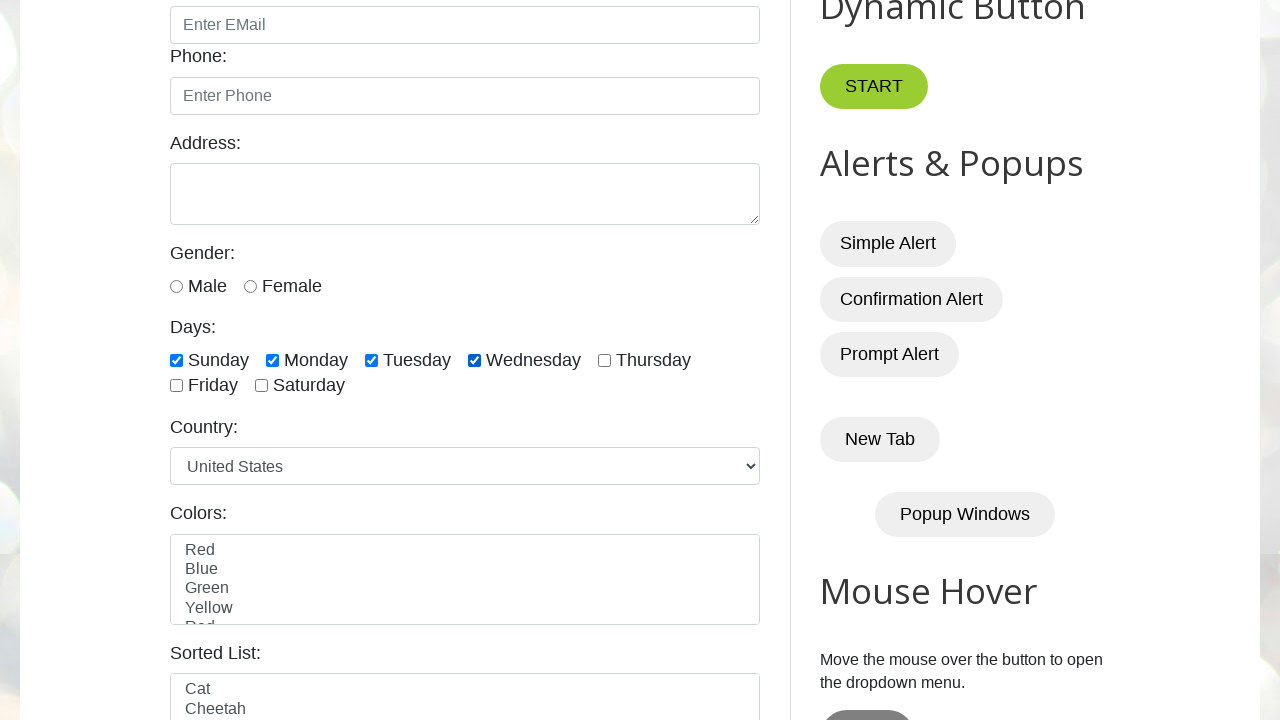

Clicked checkbox 5 of 7 at (604, 360) on input.form-check-input[type='checkbox'] >> nth=4
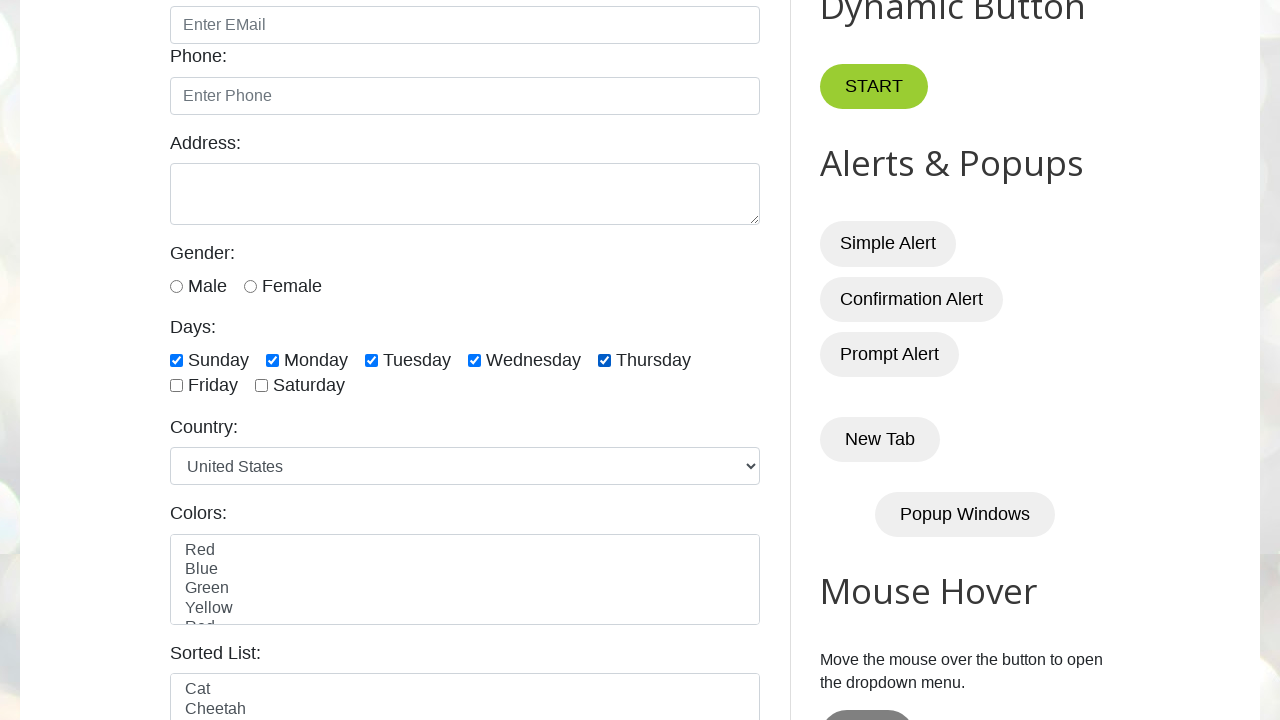

Clicked checkbox 6 of 7 at (176, 386) on input.form-check-input[type='checkbox'] >> nth=5
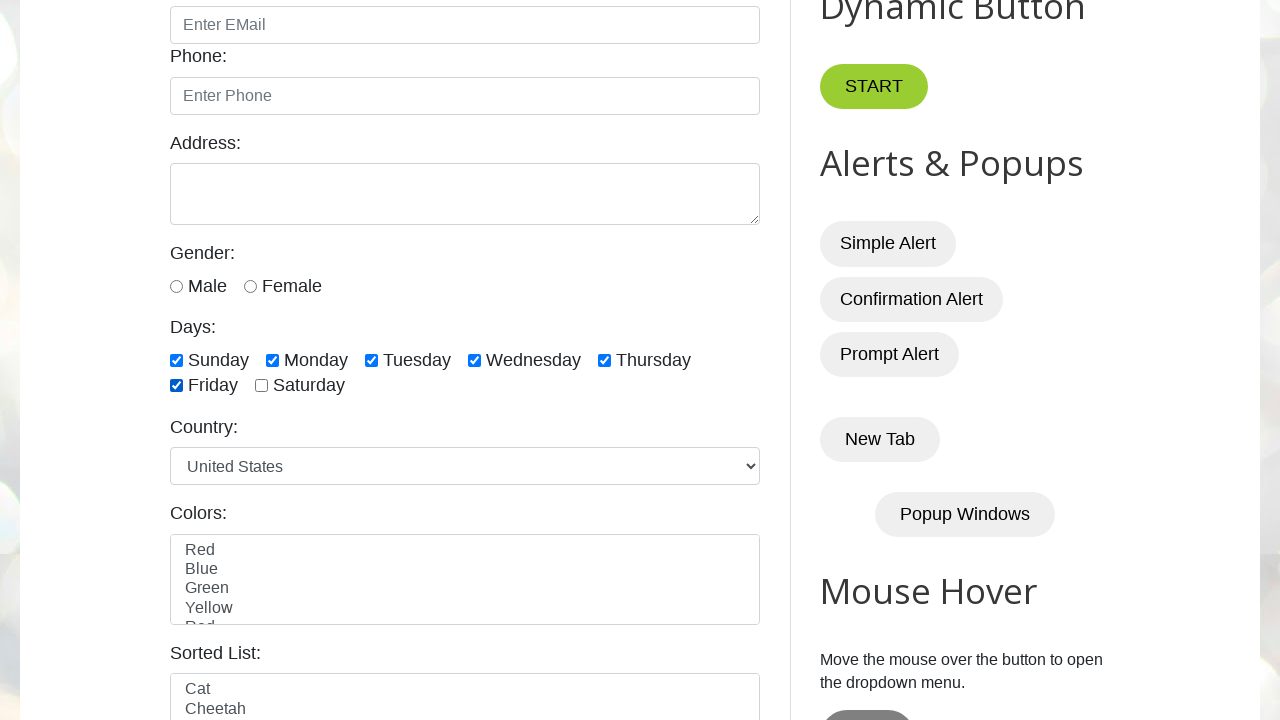

Clicked checkbox 7 of 7 at (262, 386) on input.form-check-input[type='checkbox'] >> nth=6
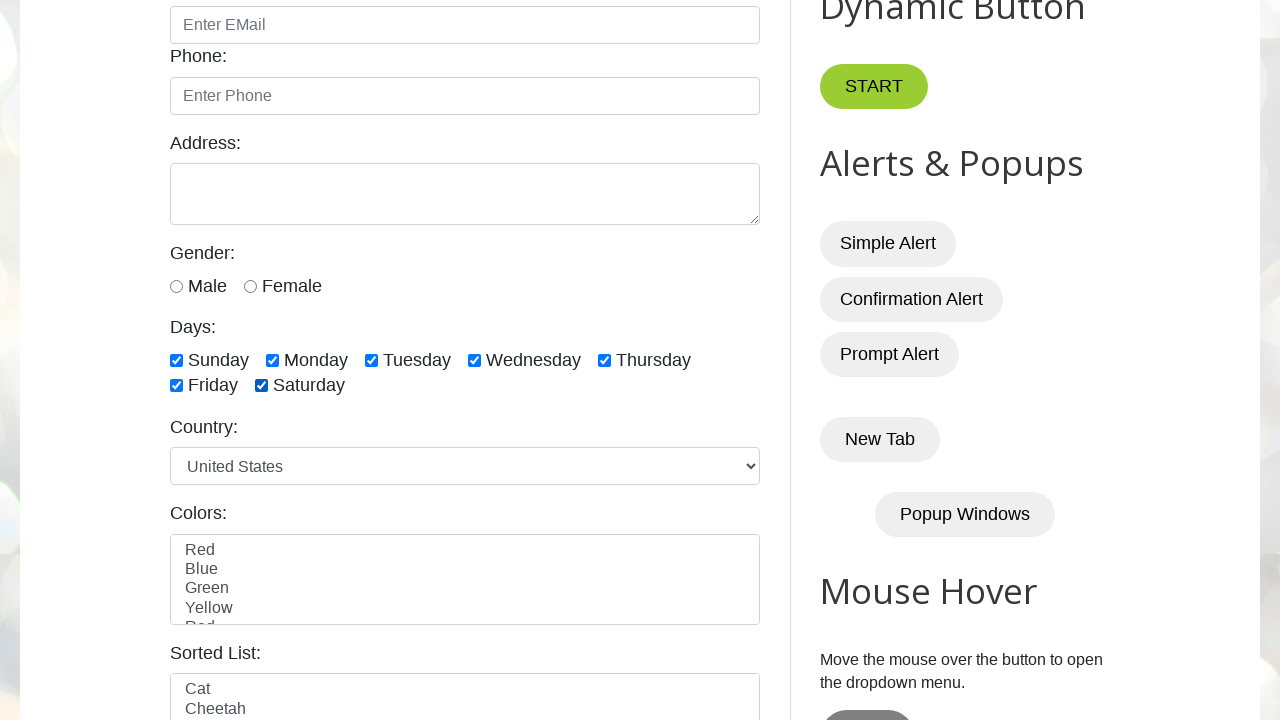

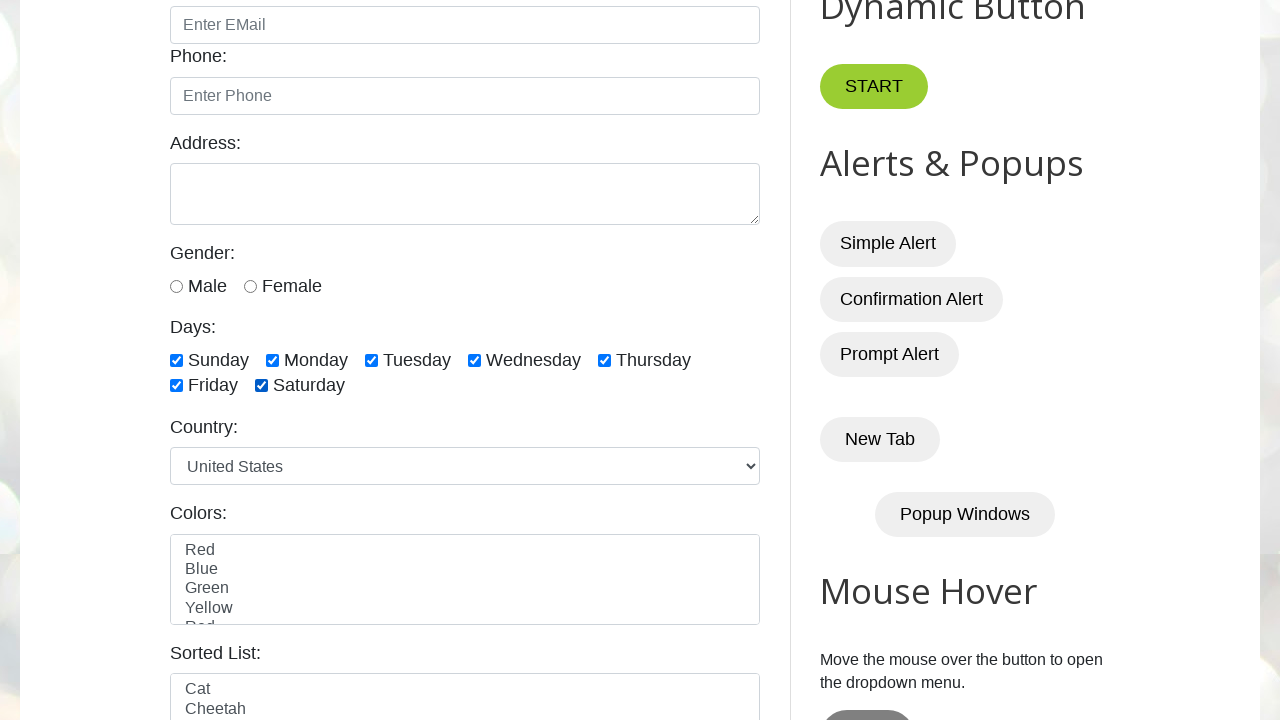